Tests renting a cat by entering ID 1 in the rent form and verifying the cat is marked as rented out.

Starting URL: https://cs1632.appspot.com/

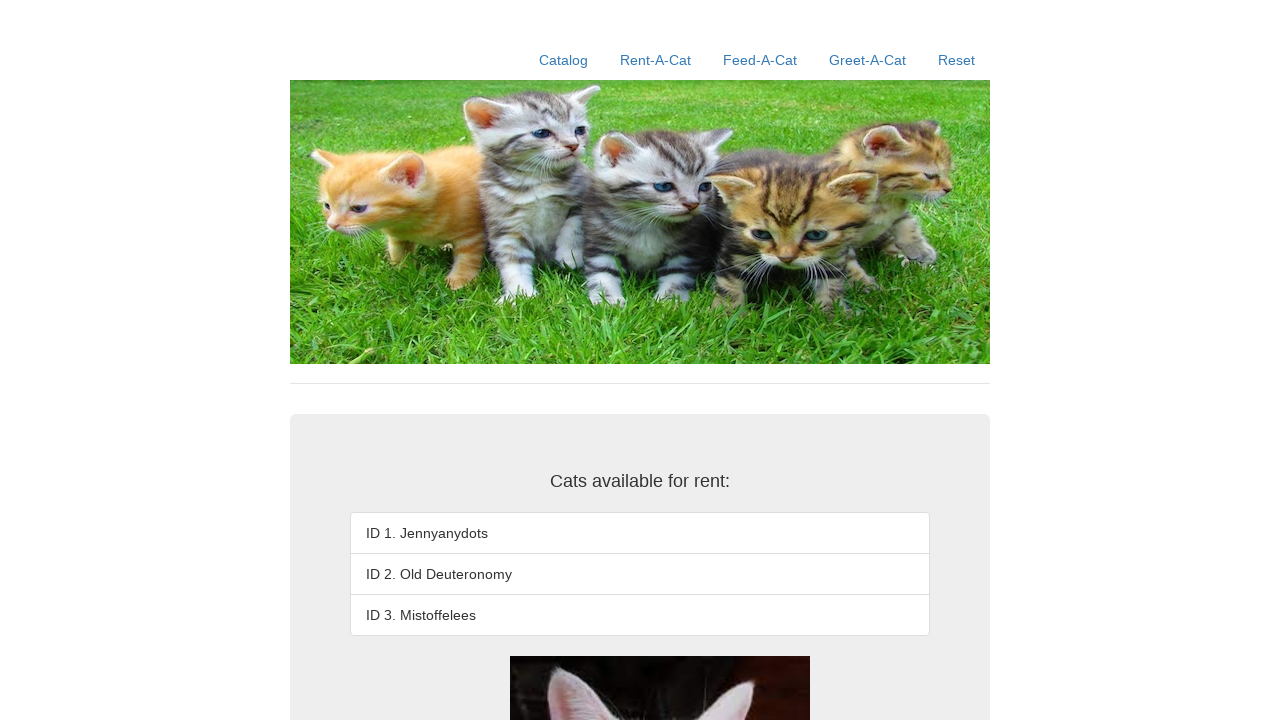

Clicked the Rent-A-Cat link at (656, 60) on a:text('Rent-A-Cat')
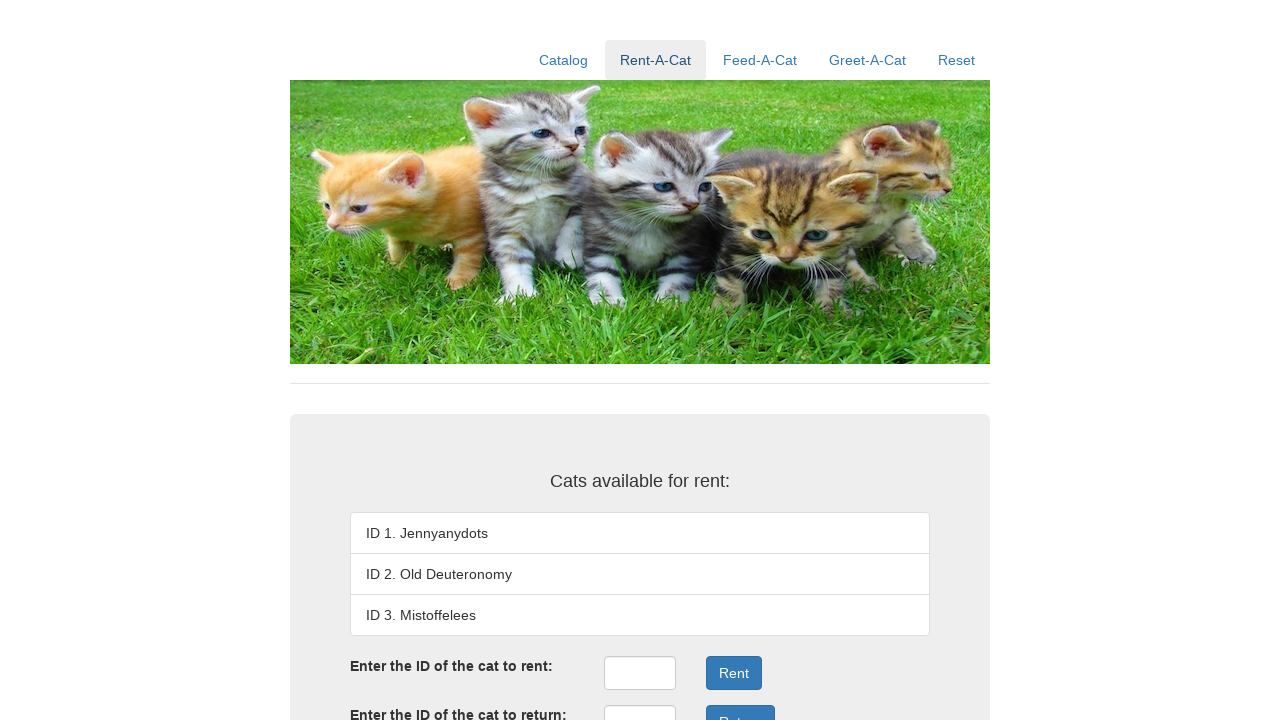

Clicked the rent ID field at (640, 673) on #rentID
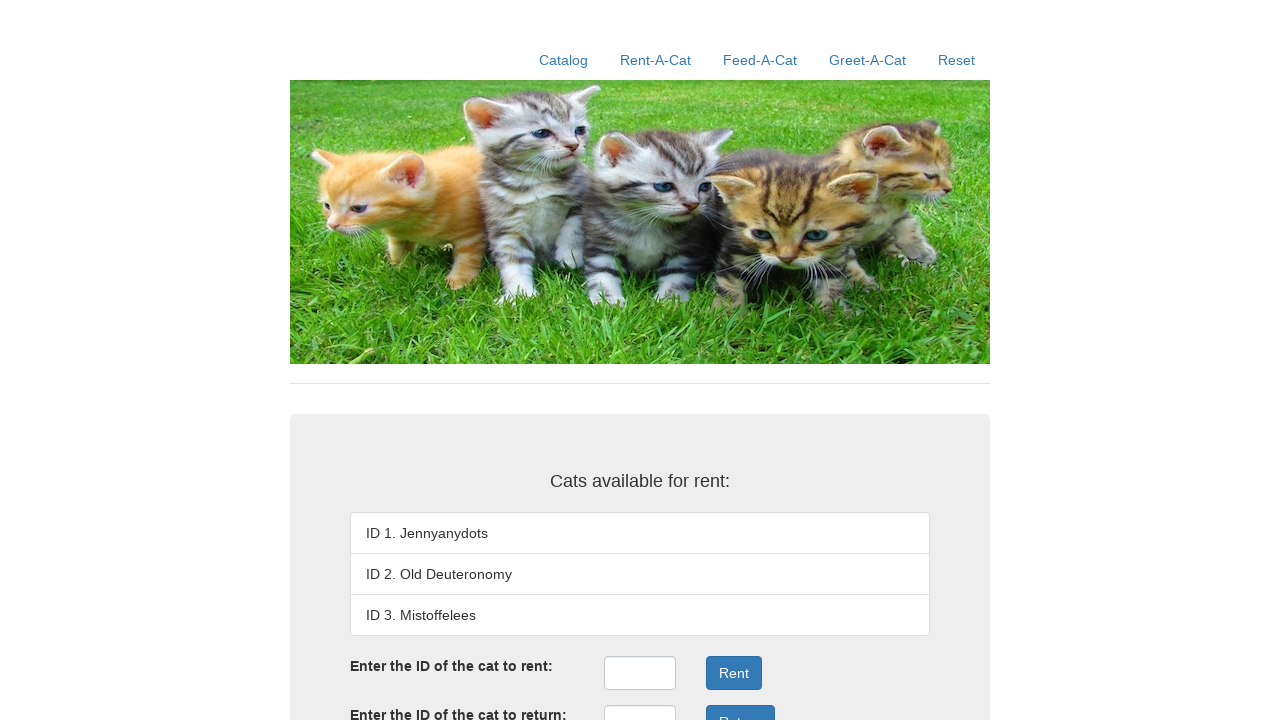

Filled rent ID field with '1' on #rentID
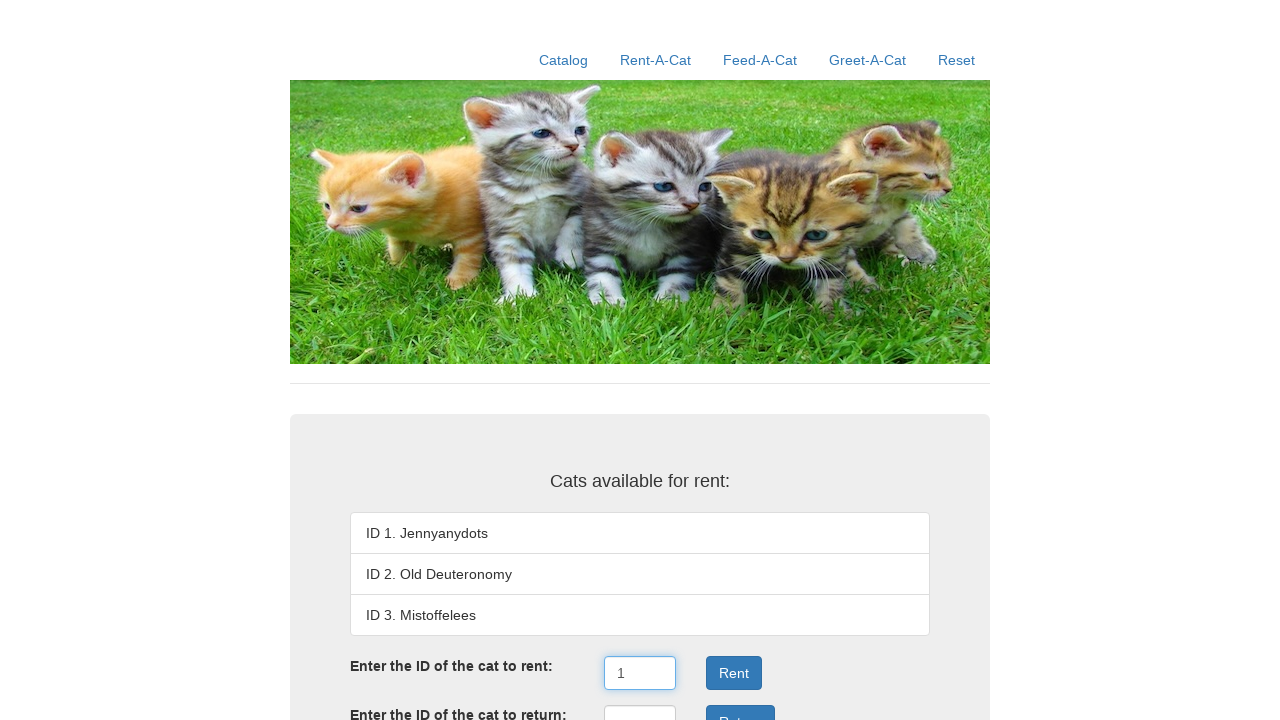

Clicked the Rent button at (734, 673) on .form-group:nth-child(3) .btn
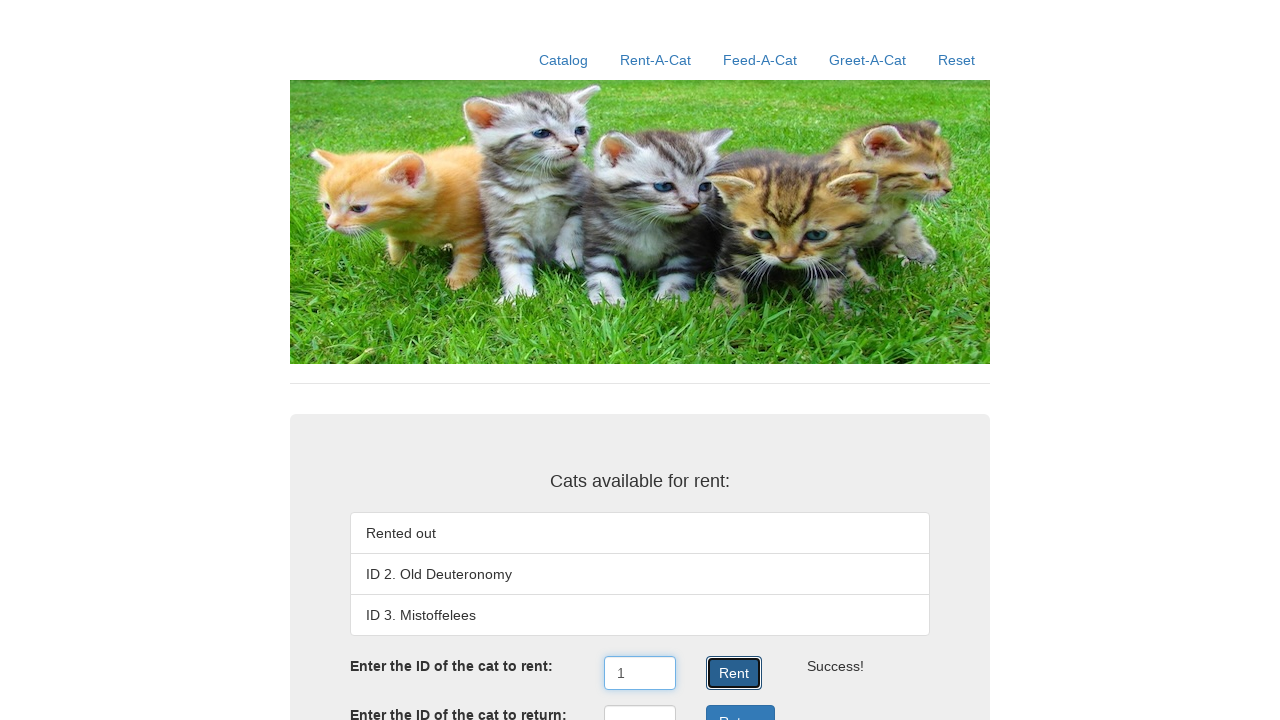

Rent result displayed, verifying cat is marked as rented out
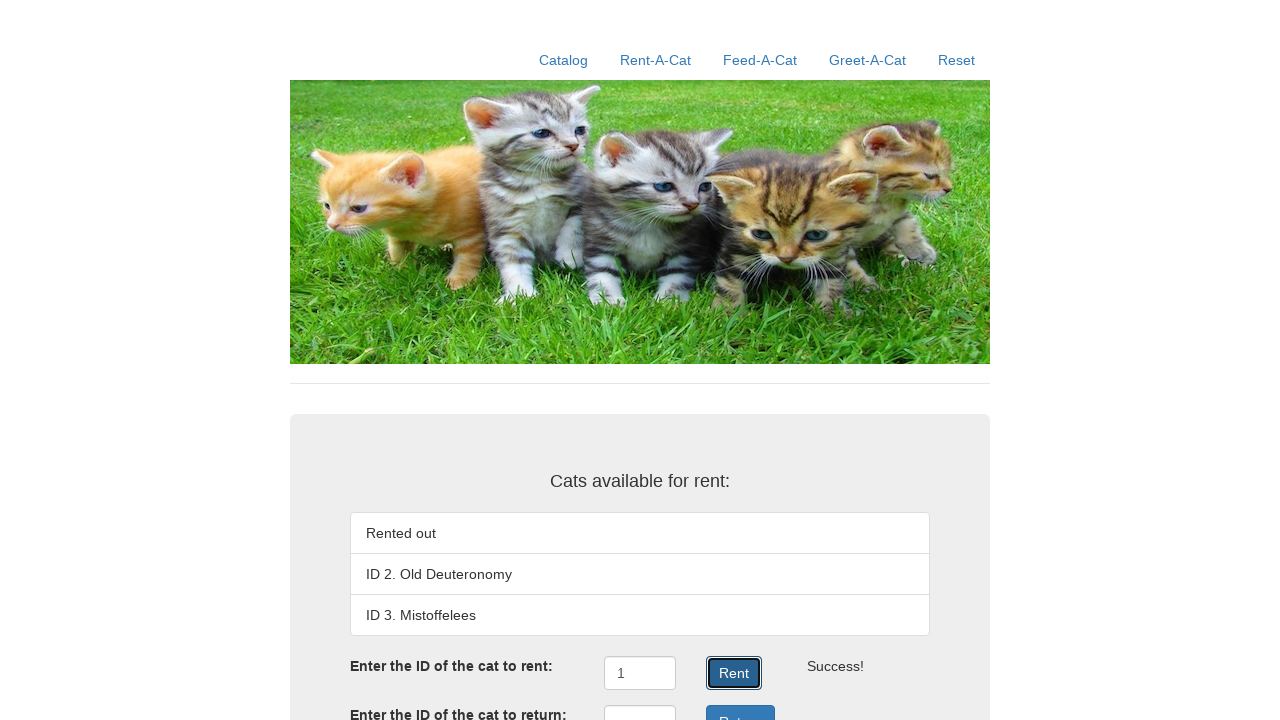

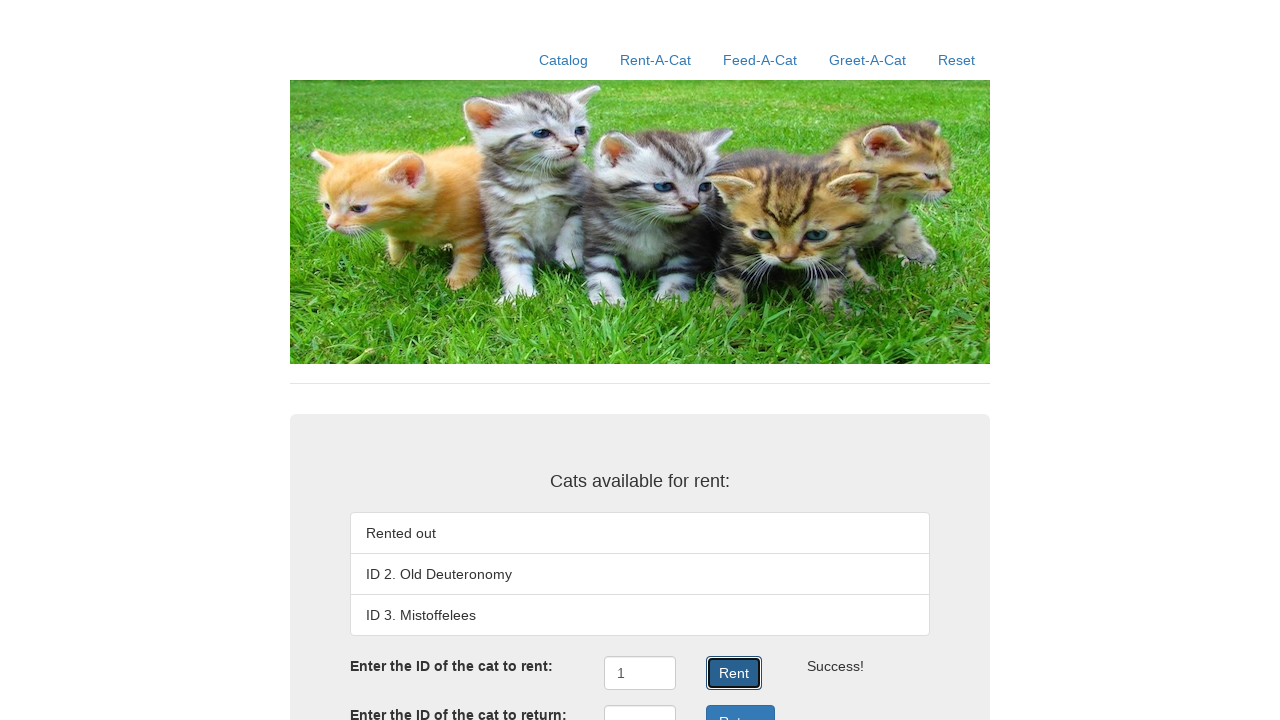